Navigates to an ADS-B Exchange flight tracking page showing a specific aircraft trace replay and clicks the 5x speed button to accelerate playback.

Starting URL: https://globe.adsbexchange.com/?icao=3c4b35&lat=50.014&lon=8.551&zoom=13.2&showTrace=2024-07-02&leg=2&timestamp=1719925899

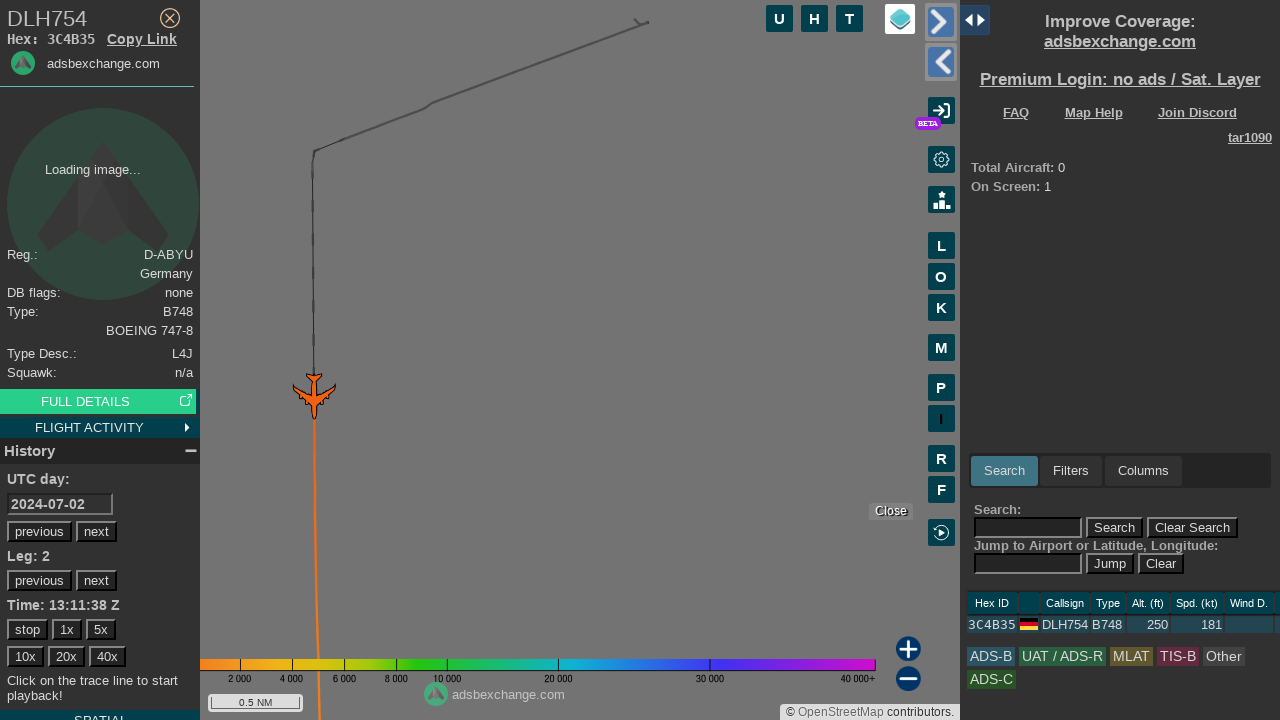

Navigated to ADS-B Exchange flight tracking page for aircraft 3c4b35
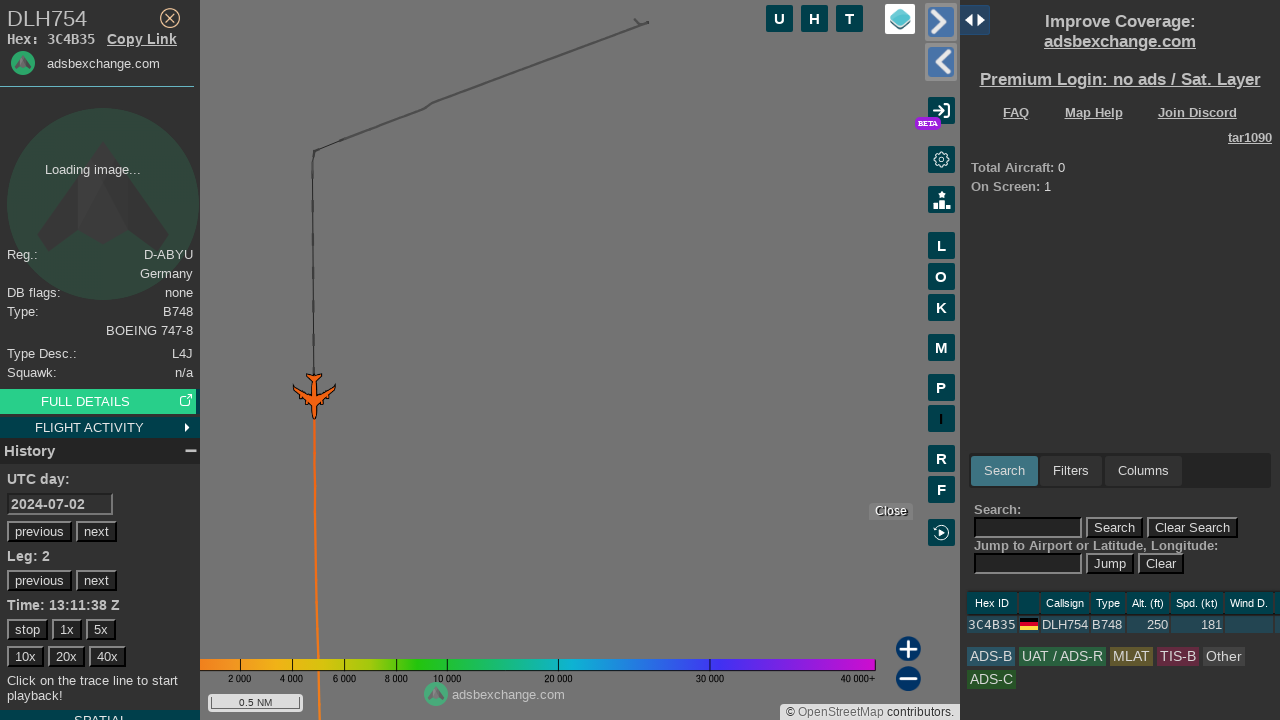

5x speed button became visible
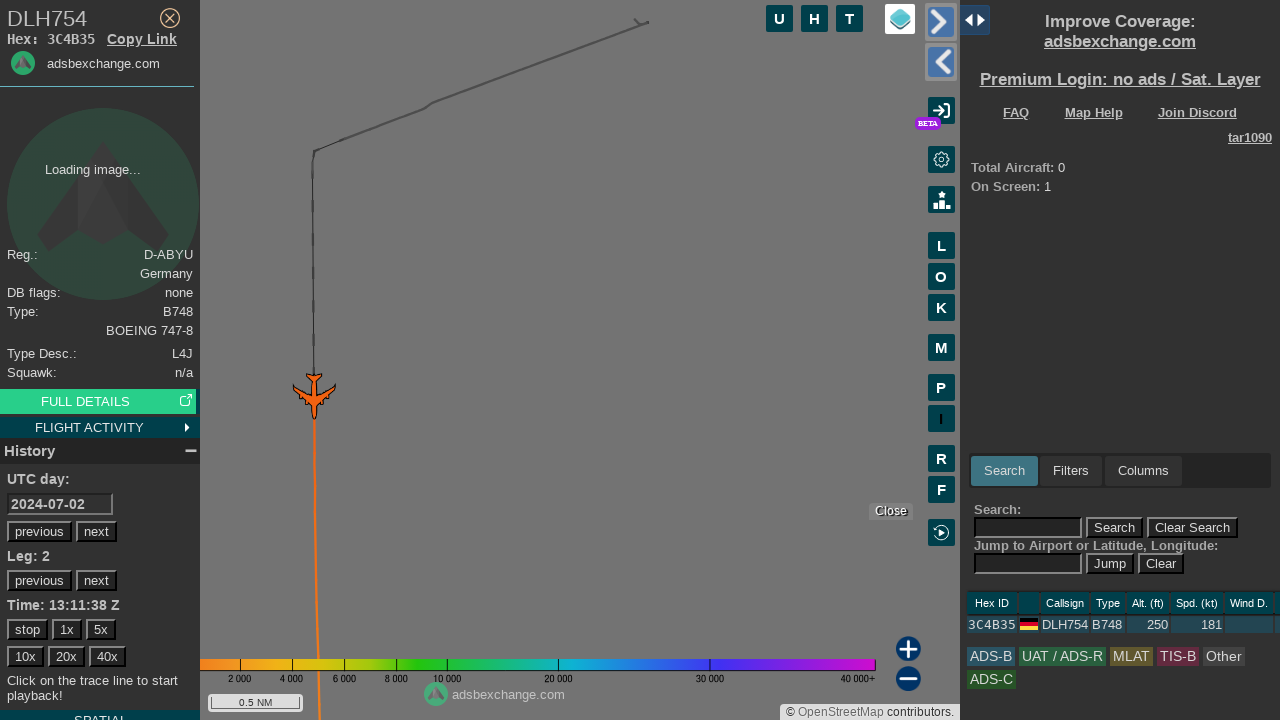

Clicked 5x speed button to accelerate playback at (101, 360) on #t5x
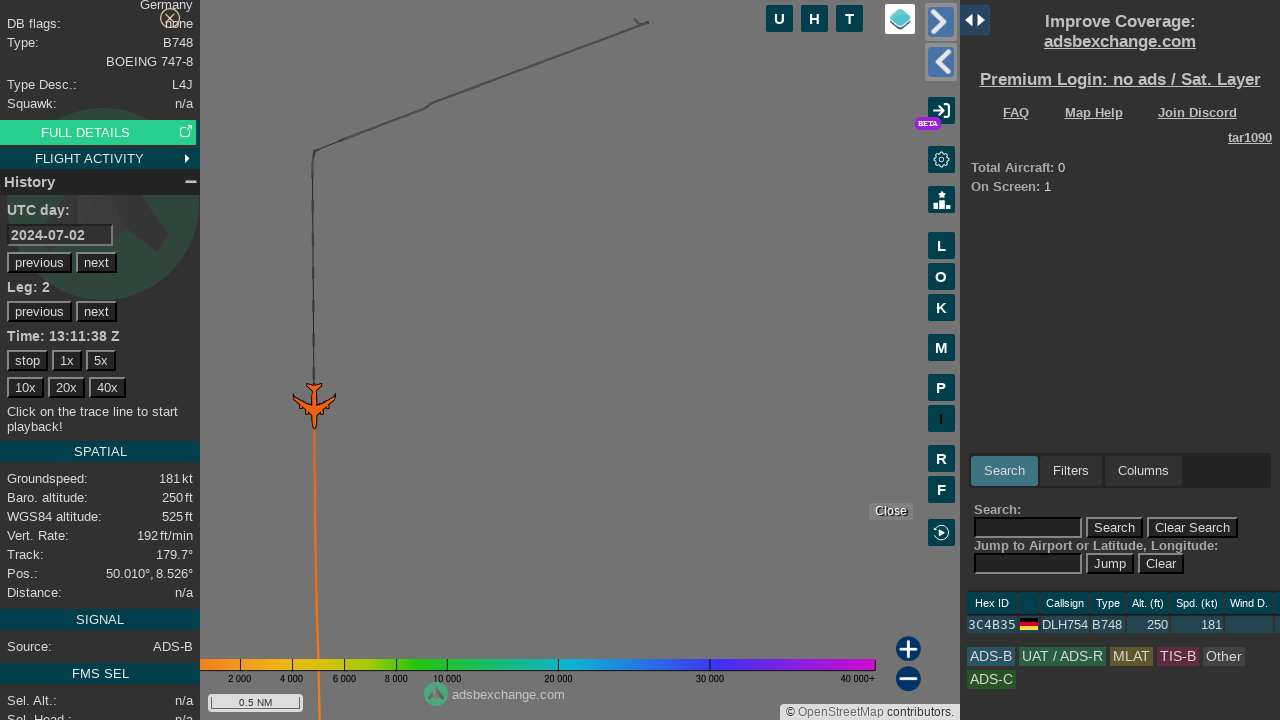

Waited 500ms for UI to update after speed change
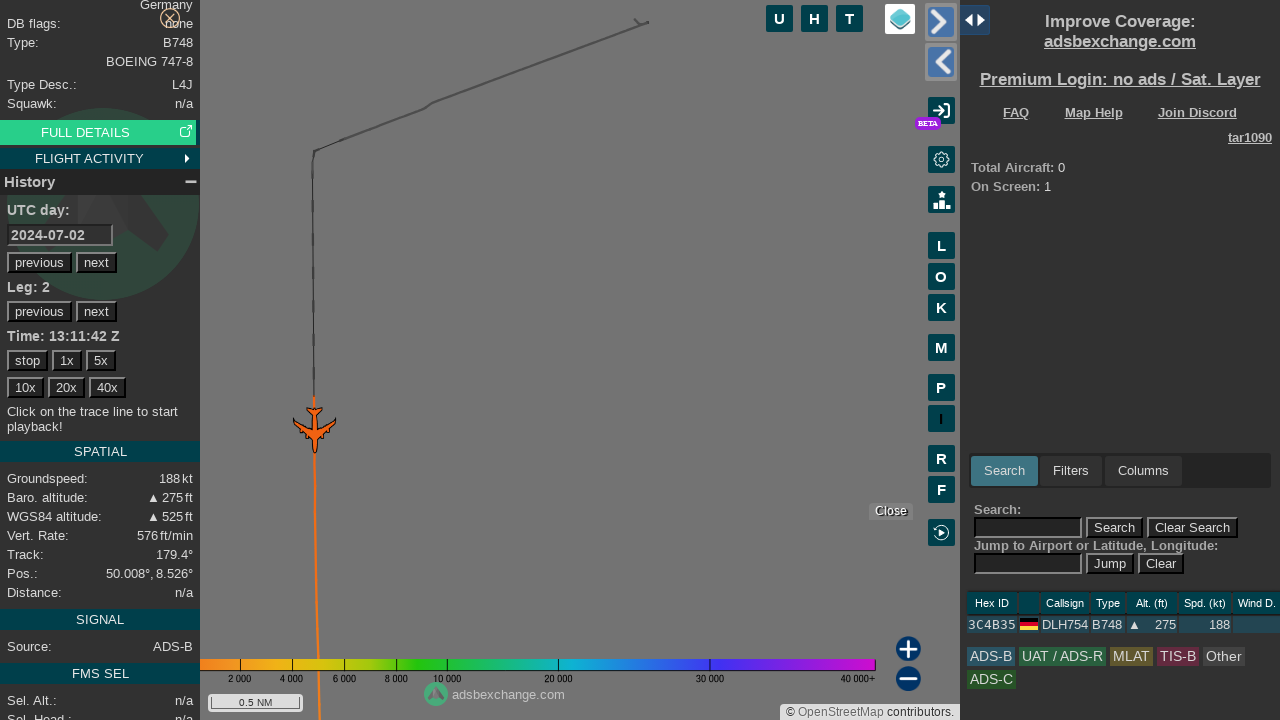

Speed indicator element loaded, confirming playback acceleration
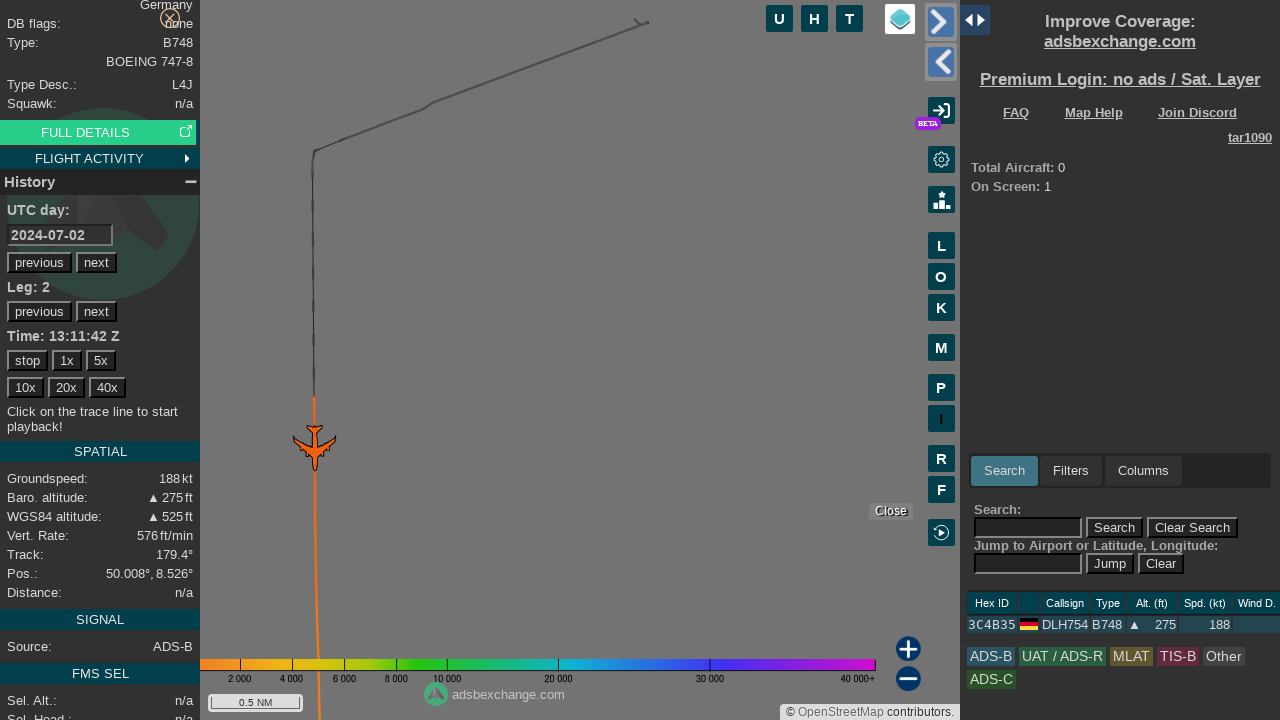

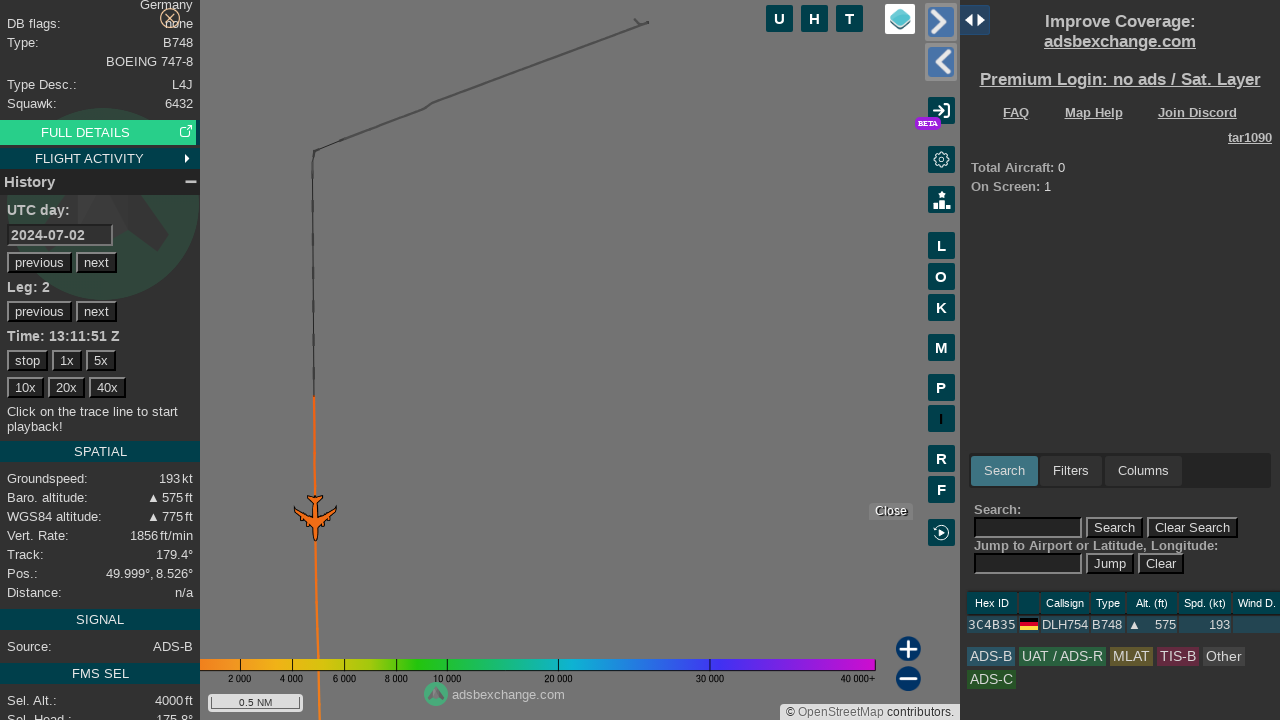